Tests editing a todo item by double-clicking it, changing the text, and pressing Enter.

Starting URL: https://demo.playwright.dev/todomvc

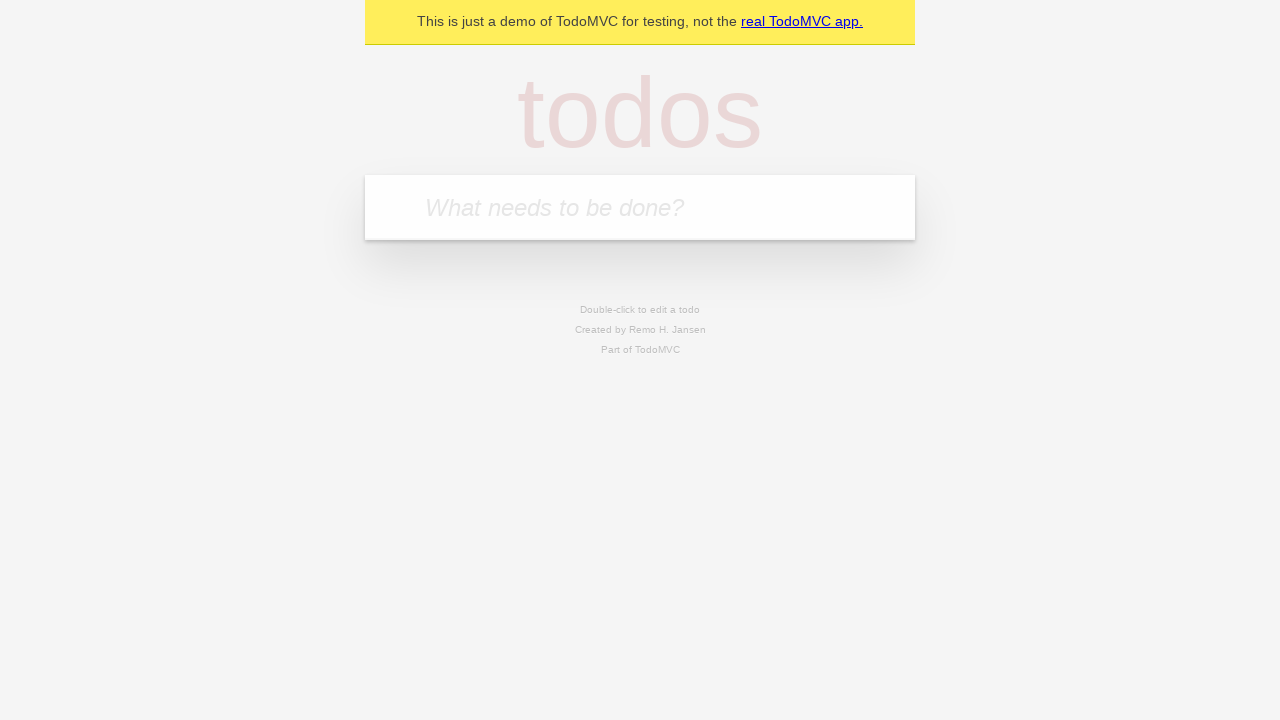

Filled new todo input with 'buy some cheese' on internal:attr=[placeholder="What needs to be done?"i]
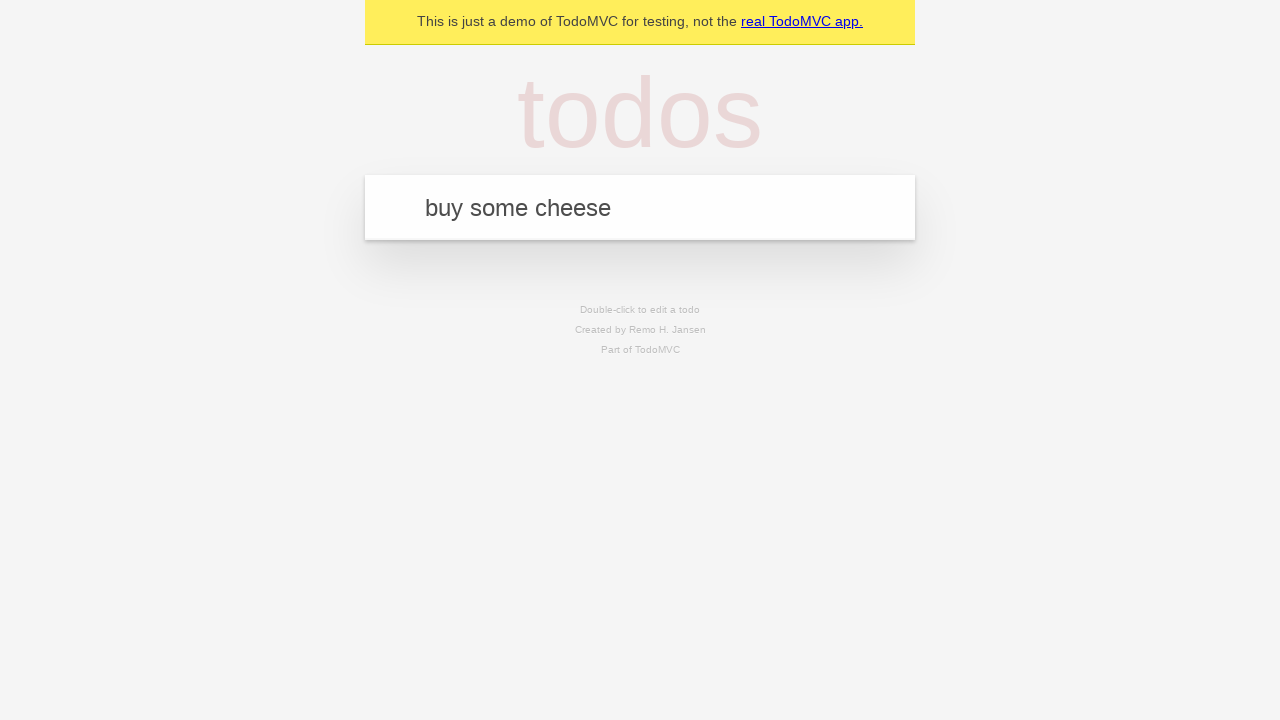

Pressed Enter to add first todo item on internal:attr=[placeholder="What needs to be done?"i]
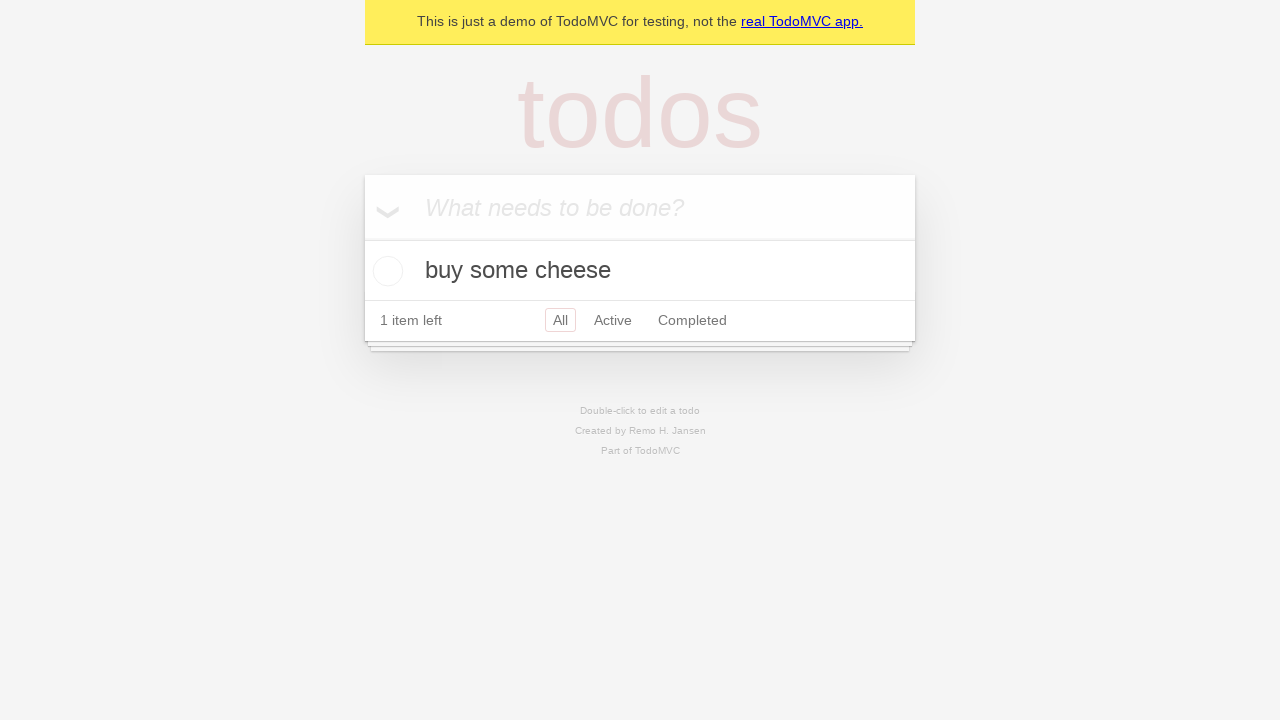

Filled new todo input with 'feed the cat' on internal:attr=[placeholder="What needs to be done?"i]
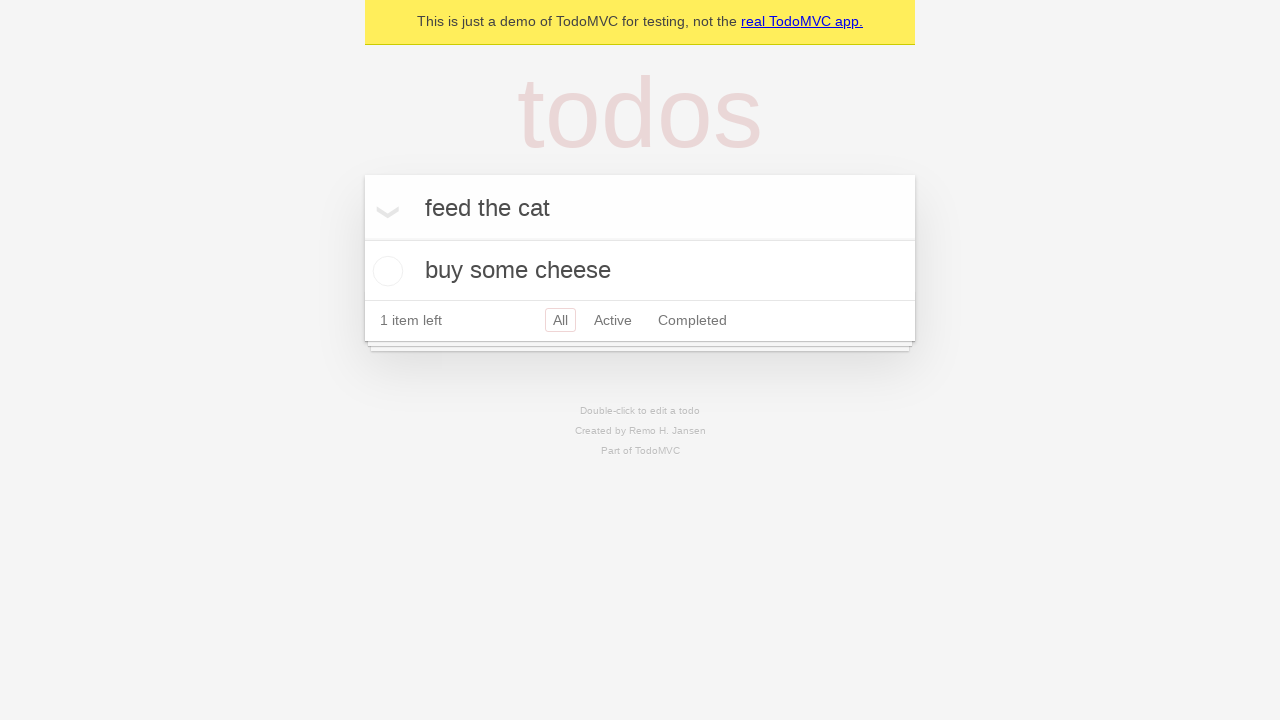

Pressed Enter to add second todo item on internal:attr=[placeholder="What needs to be done?"i]
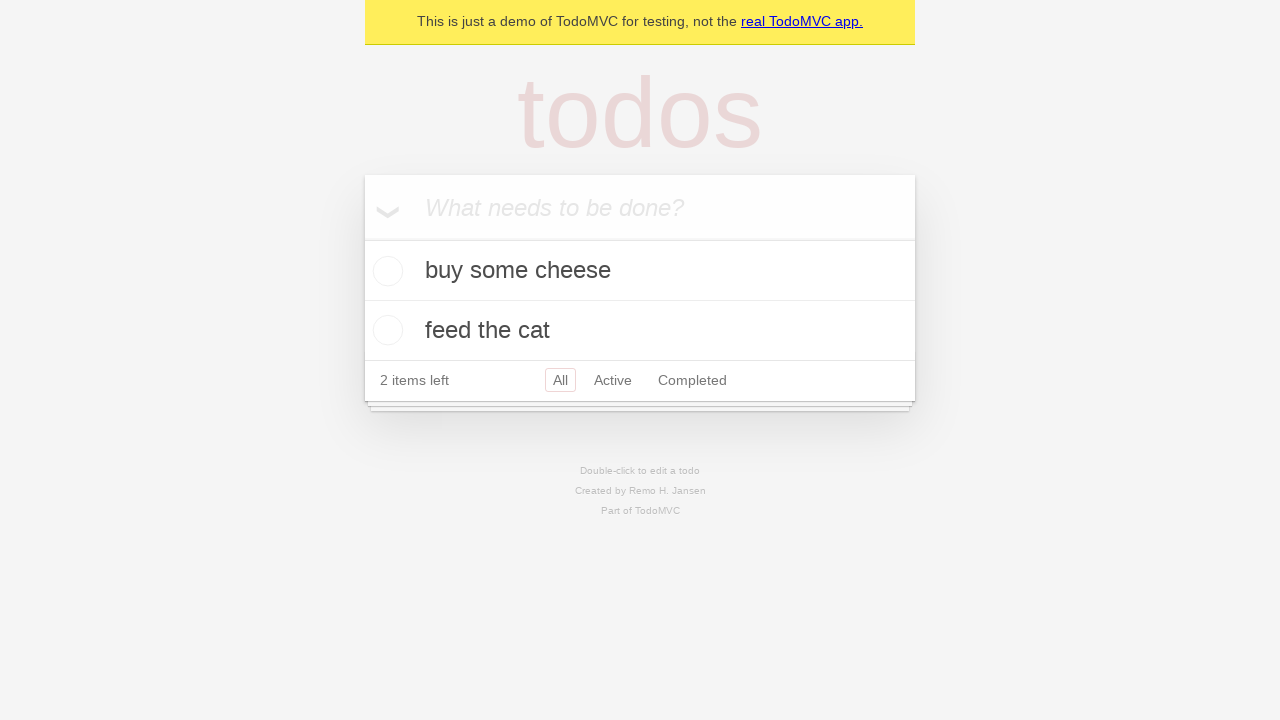

Filled new todo input with 'book a doctors appointment' on internal:attr=[placeholder="What needs to be done?"i]
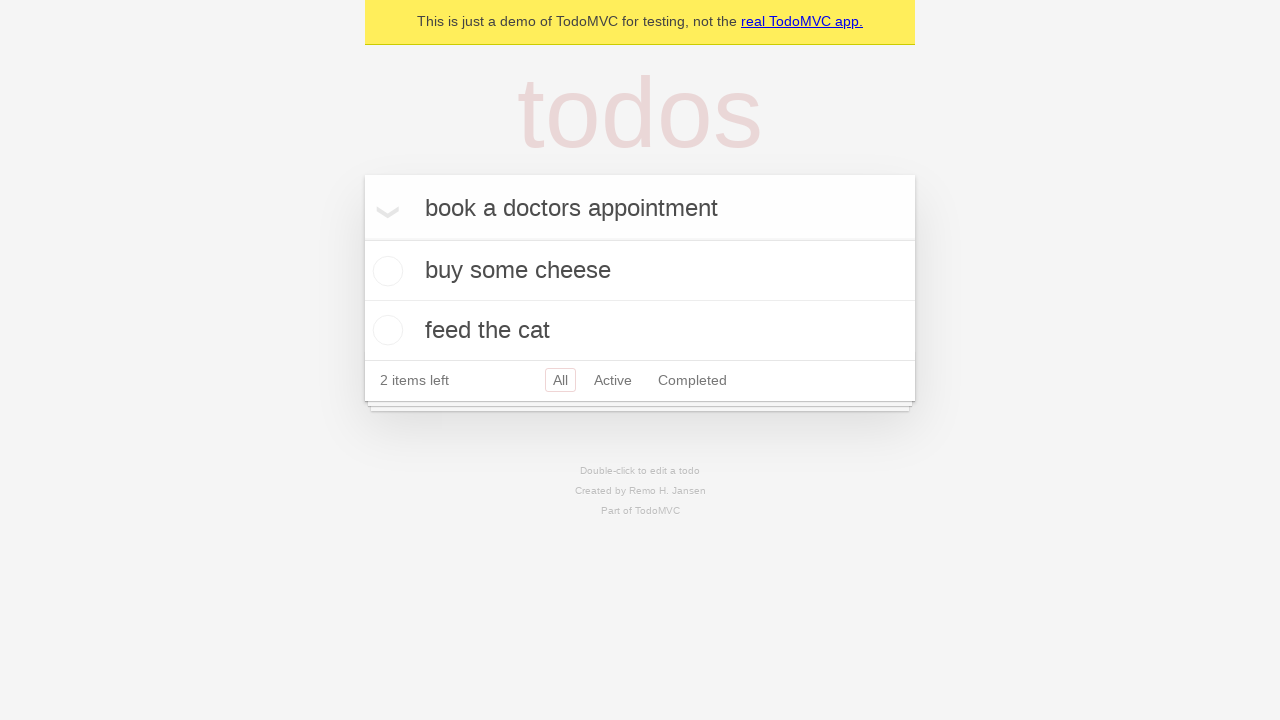

Pressed Enter to add third todo item on internal:attr=[placeholder="What needs to be done?"i]
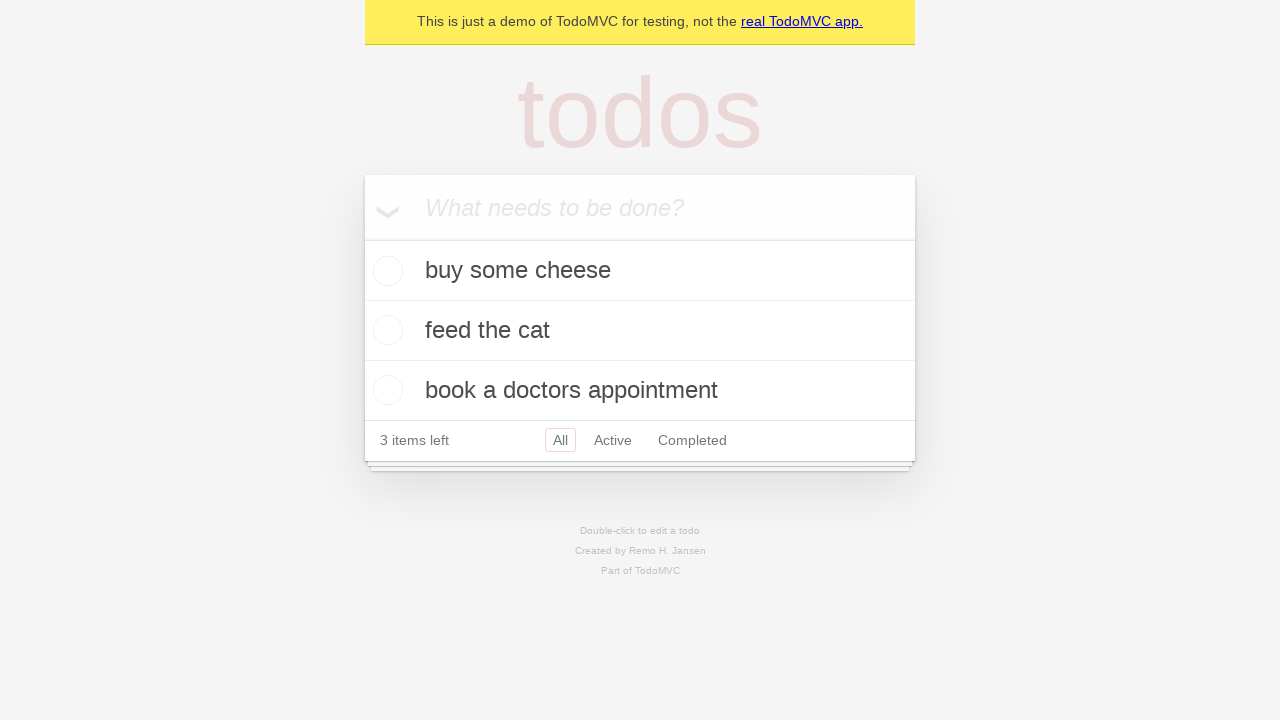

Waited for all three todo items to be loaded
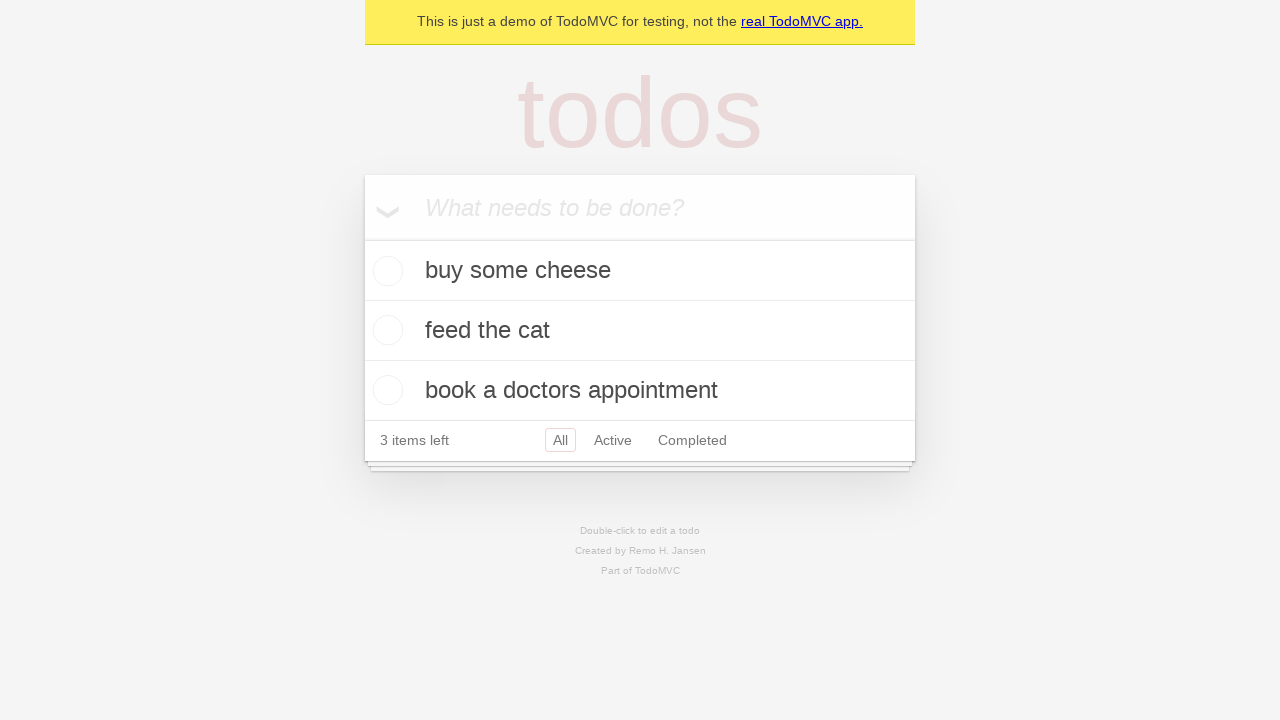

Double-clicked the second todo item to enter edit mode at (640, 331) on [data-testid='todo-item'] >> nth=1
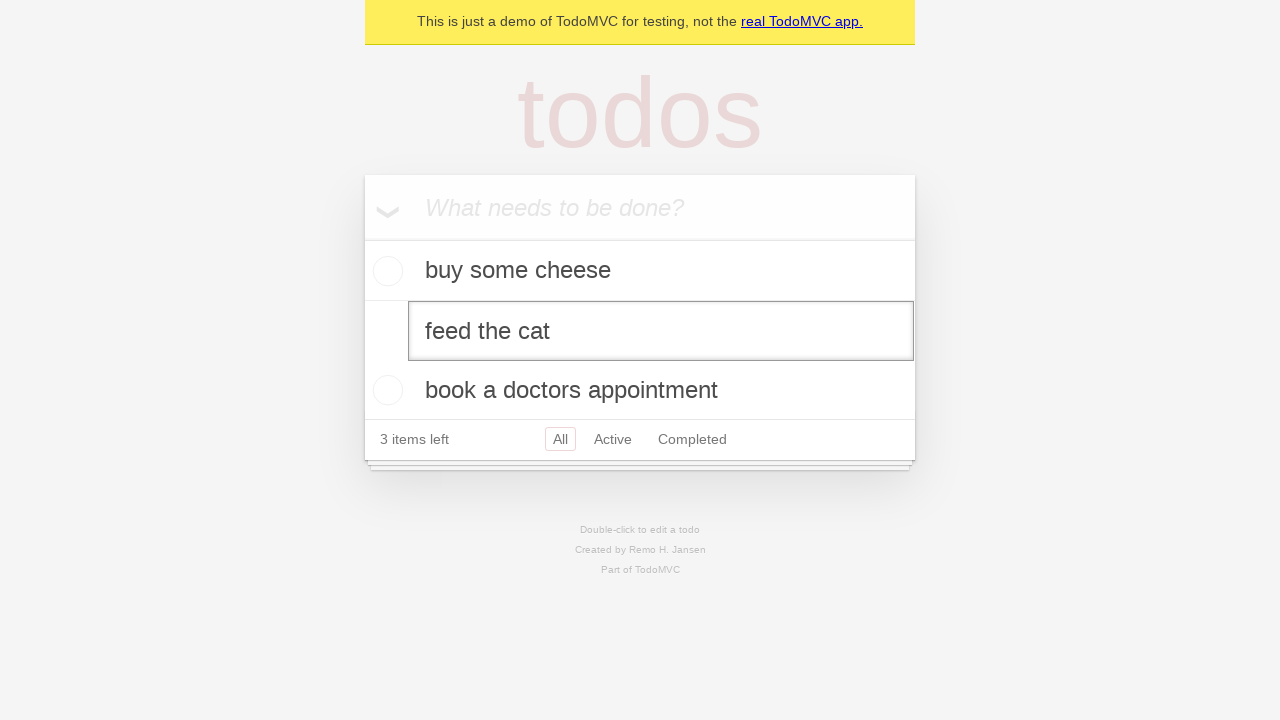

Changed todo text to 'buy some sausages' on [data-testid='todo-item'] >> nth=1 >> internal:role=textbox[name="Edit"i]
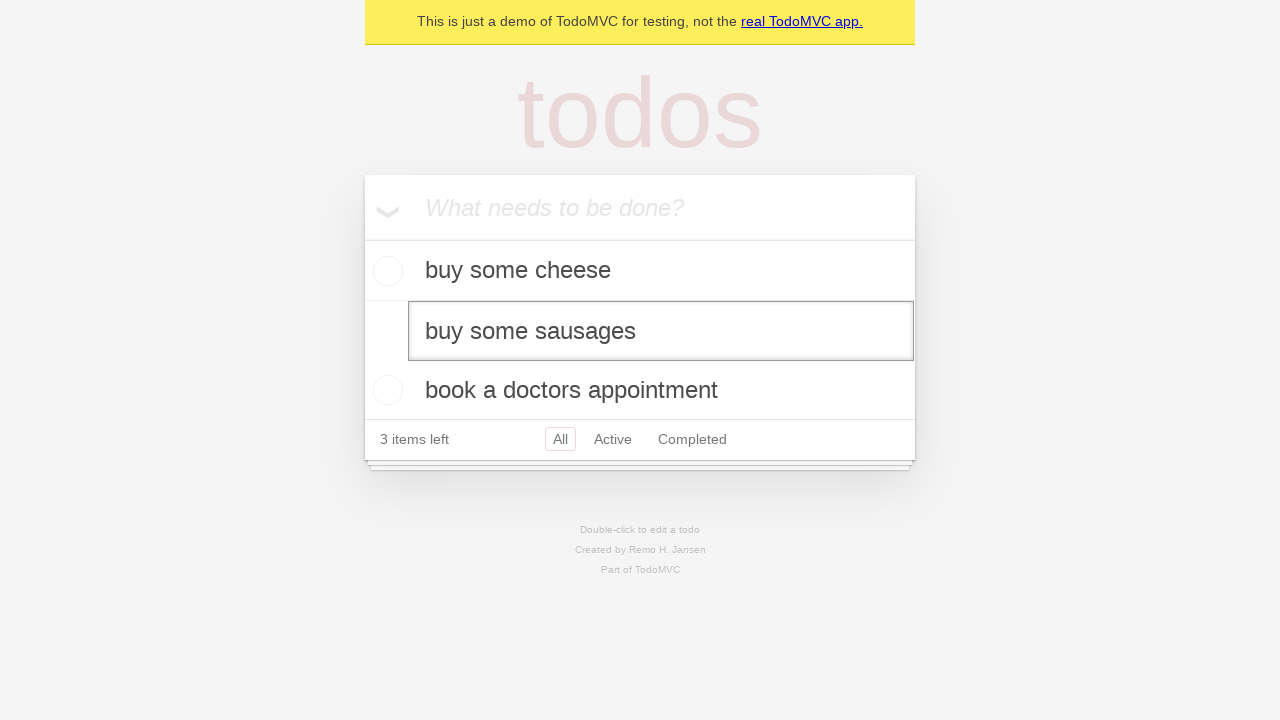

Pressed Enter to save the edited todo item on [data-testid='todo-item'] >> nth=1 >> internal:role=textbox[name="Edit"i]
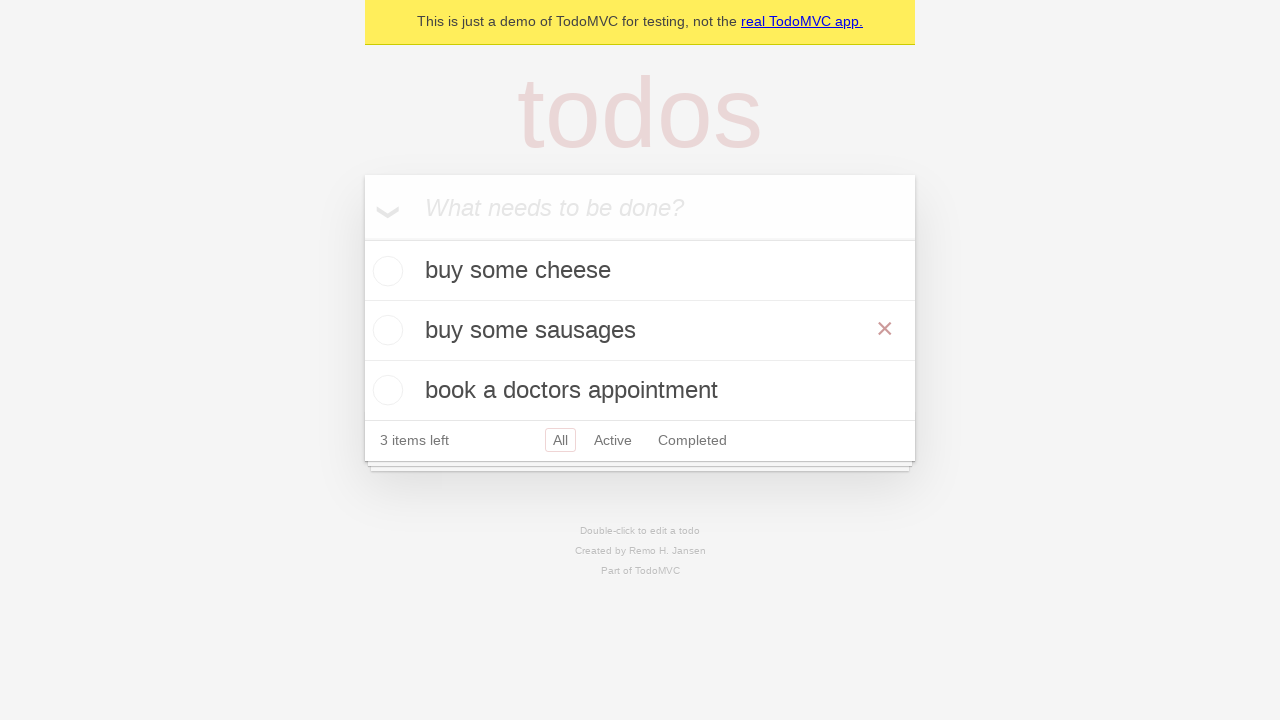

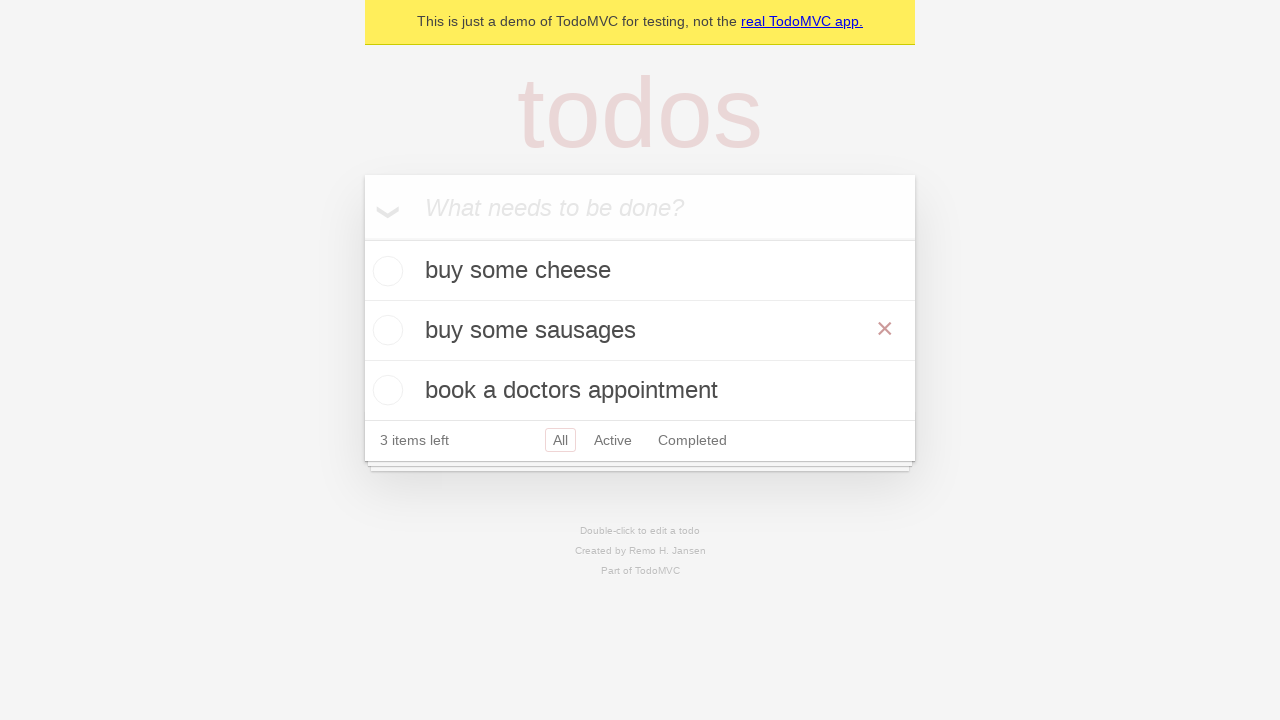